Tests various JavaScript alert types including simple alerts, timer-based alerts, confirmation dialogs, and prompt dialogs on the demoqa.com site

Starting URL: https://demoqa.com/alerts

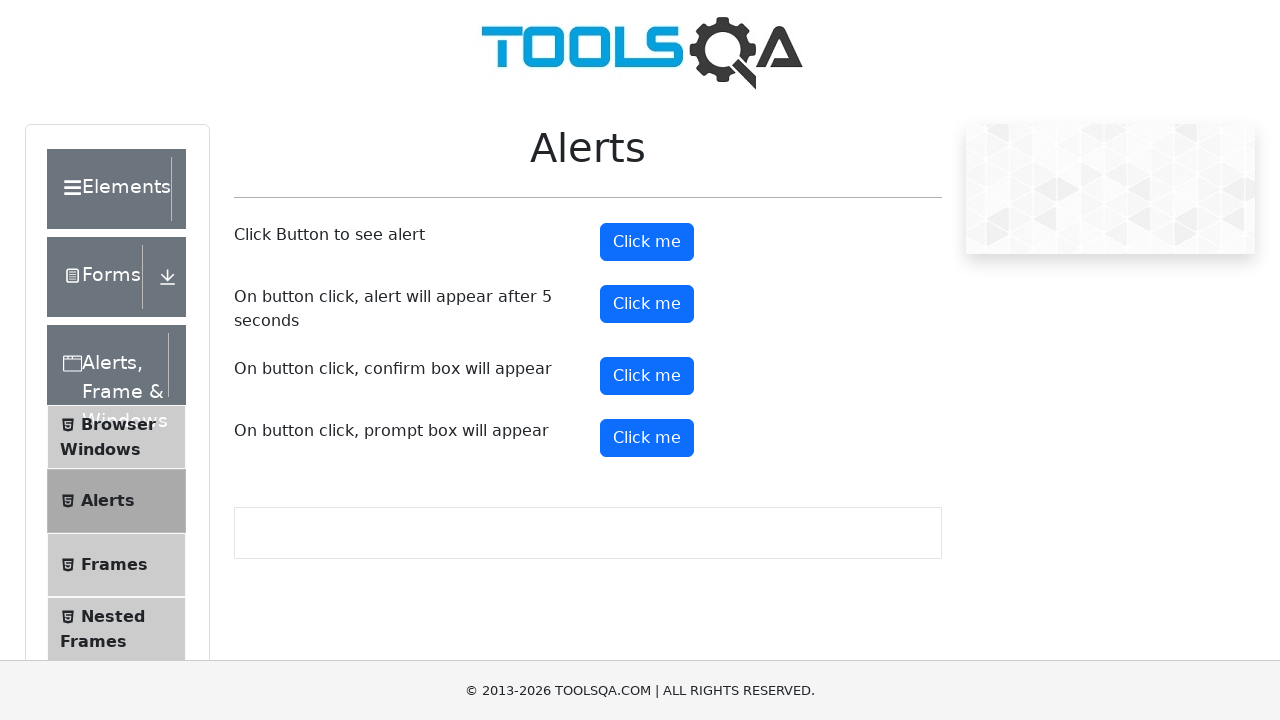

Clicked simple alert button at (647, 242) on button#alertButton
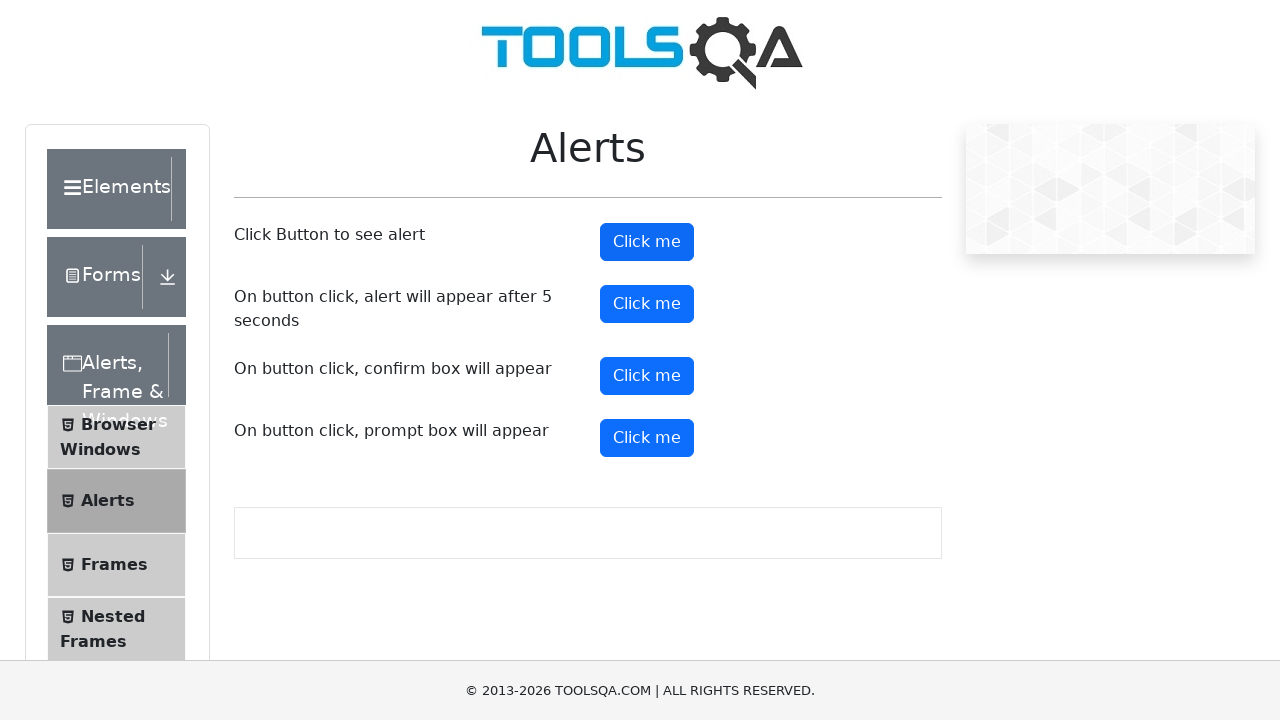

Set up dialog handler to accept simple alert
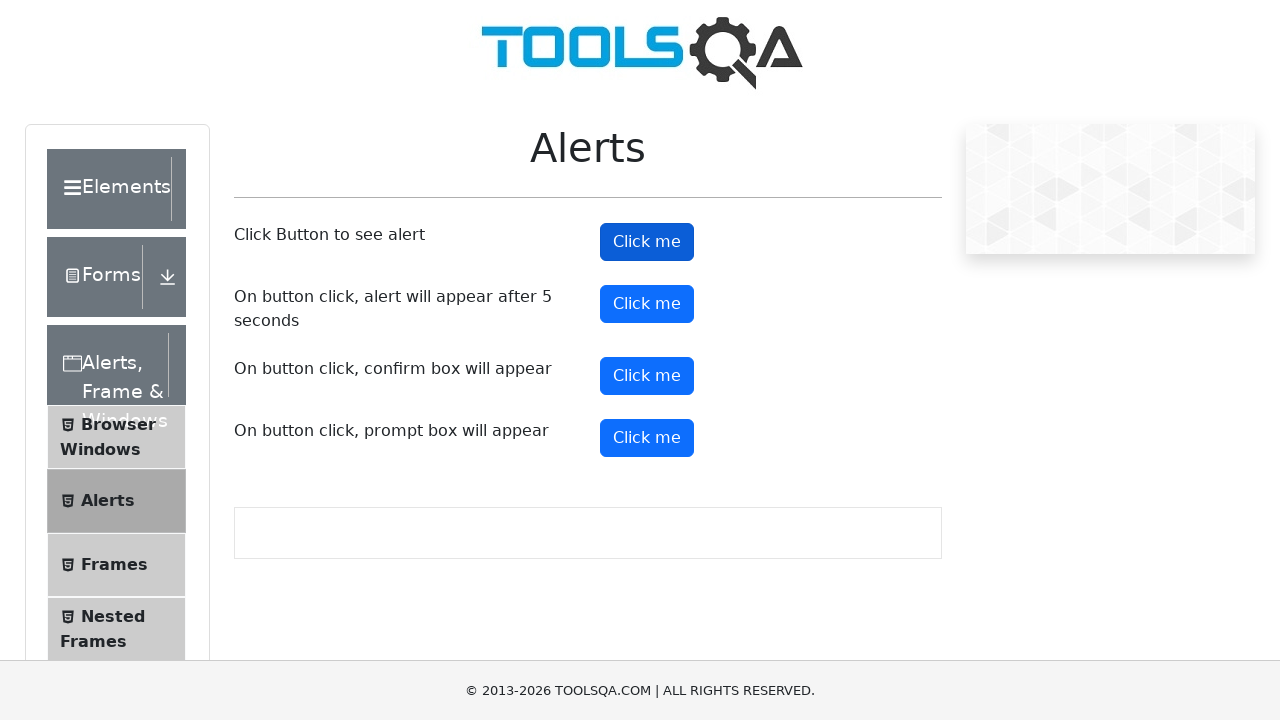

Waited 2 seconds for simple alert to complete
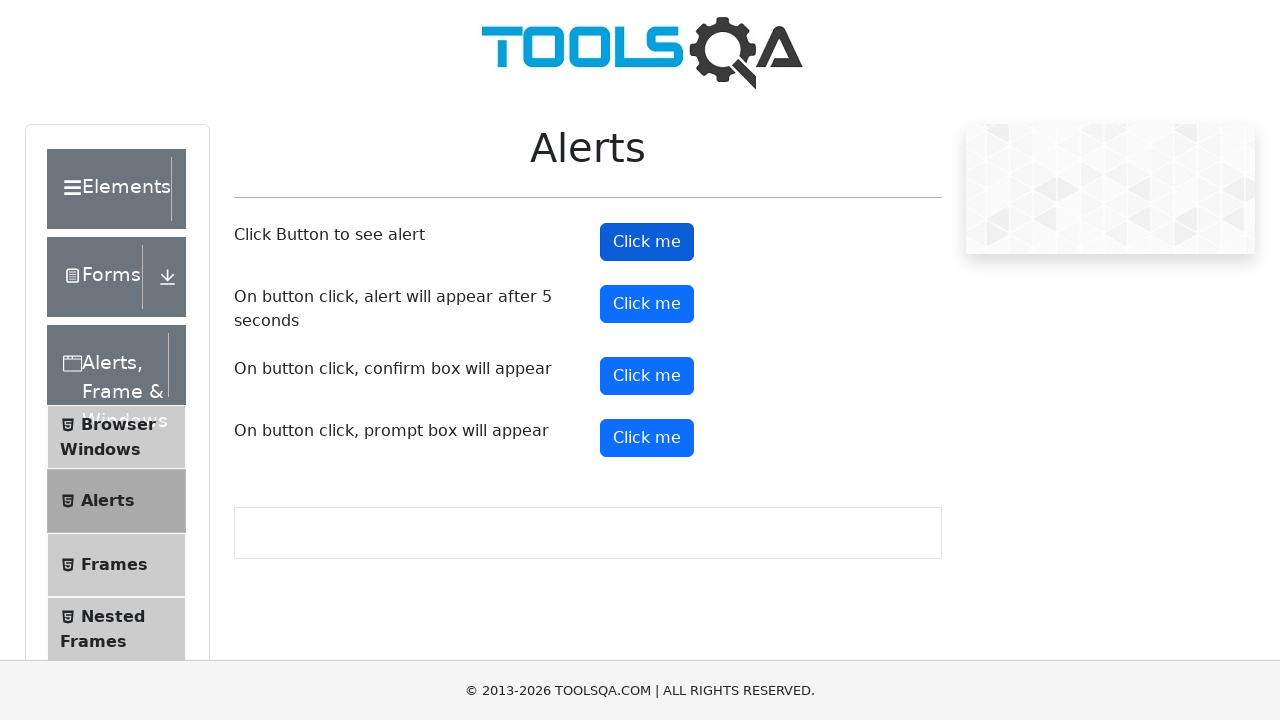

Clicked timer alert button at (647, 304) on button#timerAlertButton
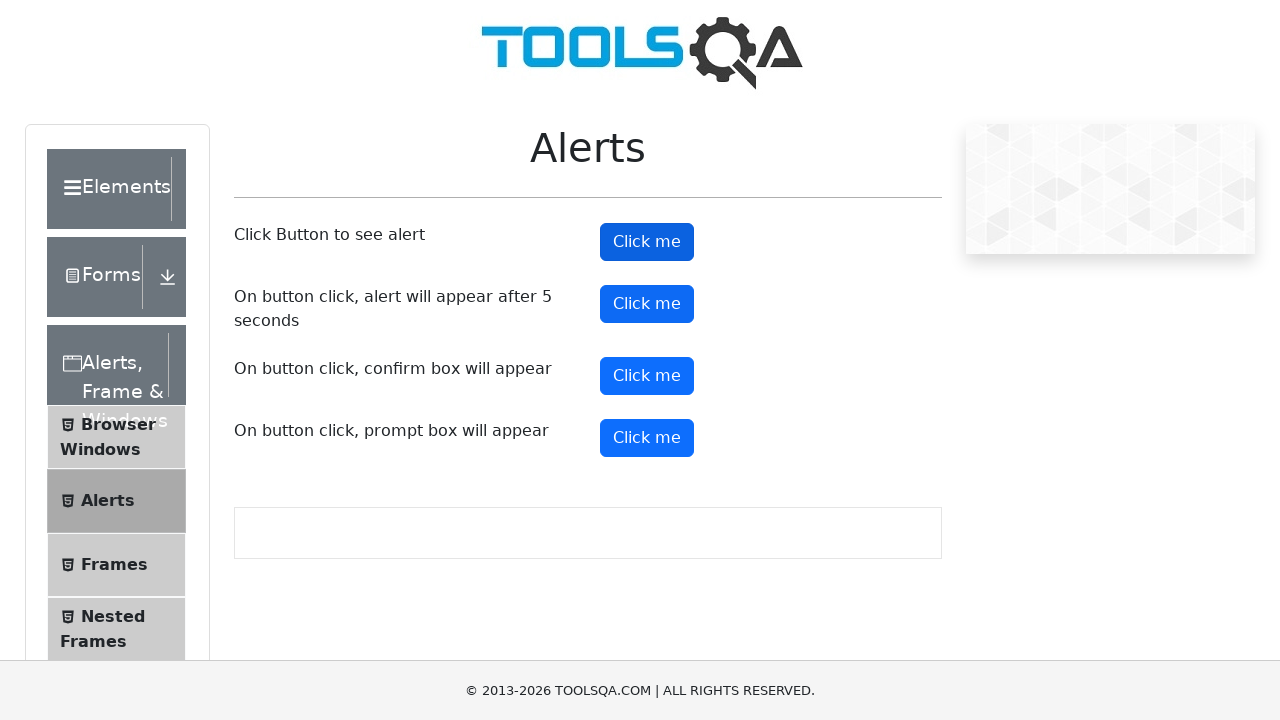

Waited 7 seconds for timer alert to appear
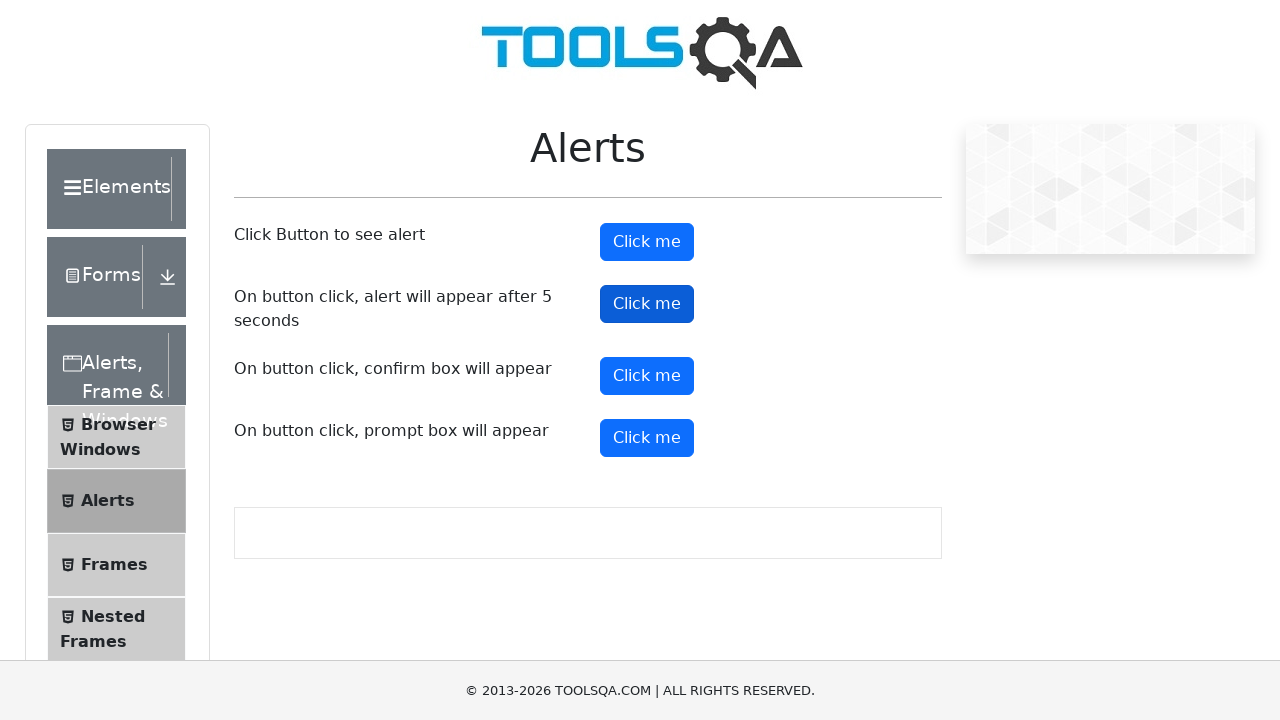

Set up dialog handler to accept timer alert
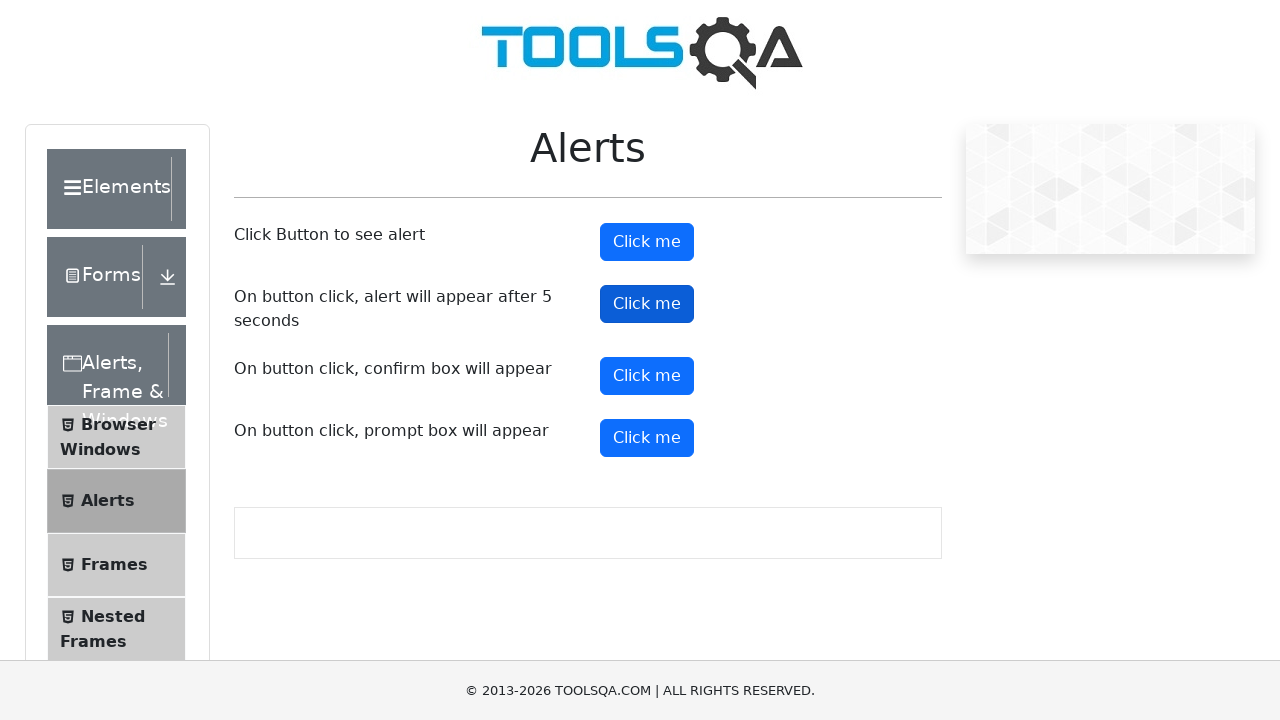

Clicked confirmation dialog button (first attempt) at (647, 376) on button#confirmButton
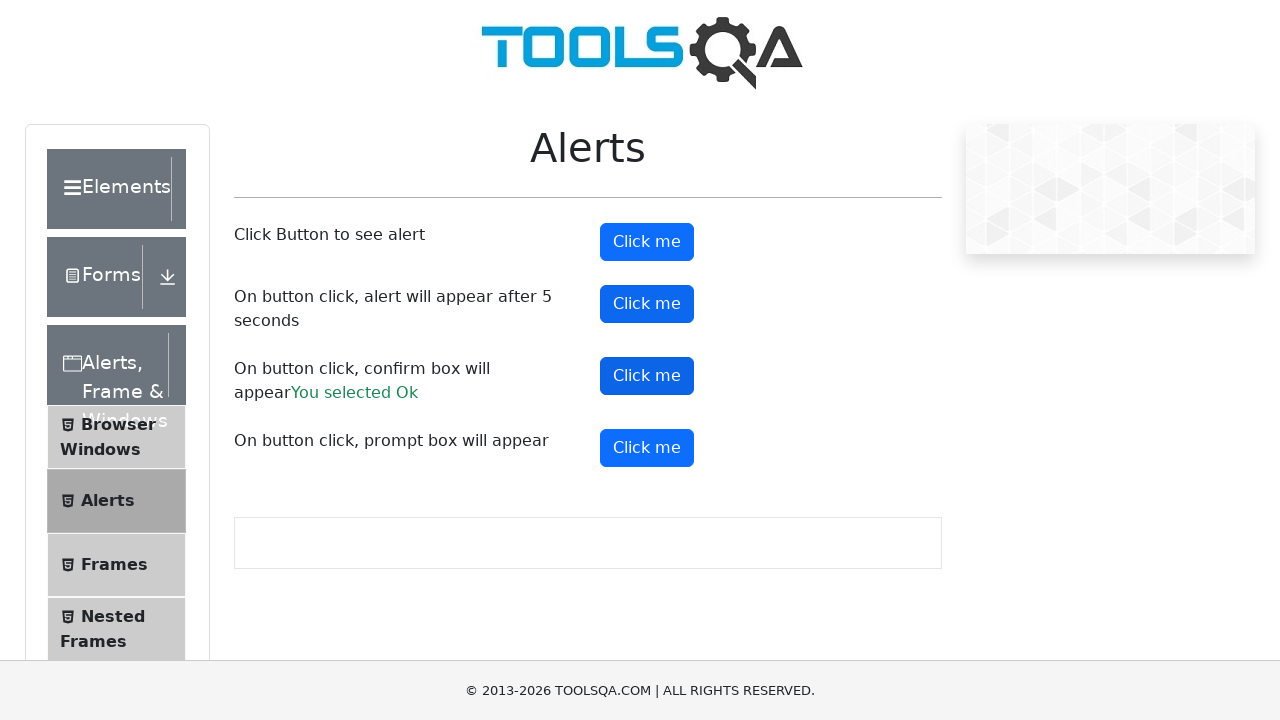

Set up dialog handler to dismiss confirmation dialog
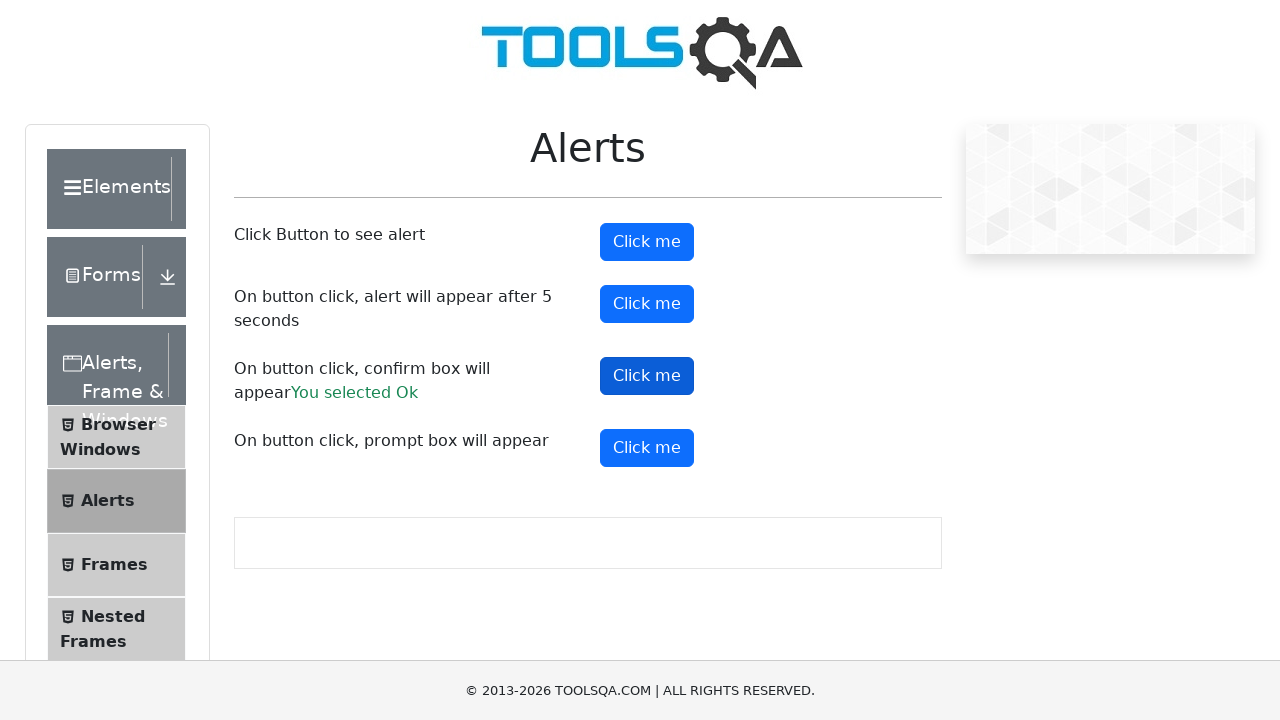

Waited 2 seconds after dismissing confirmation dialog
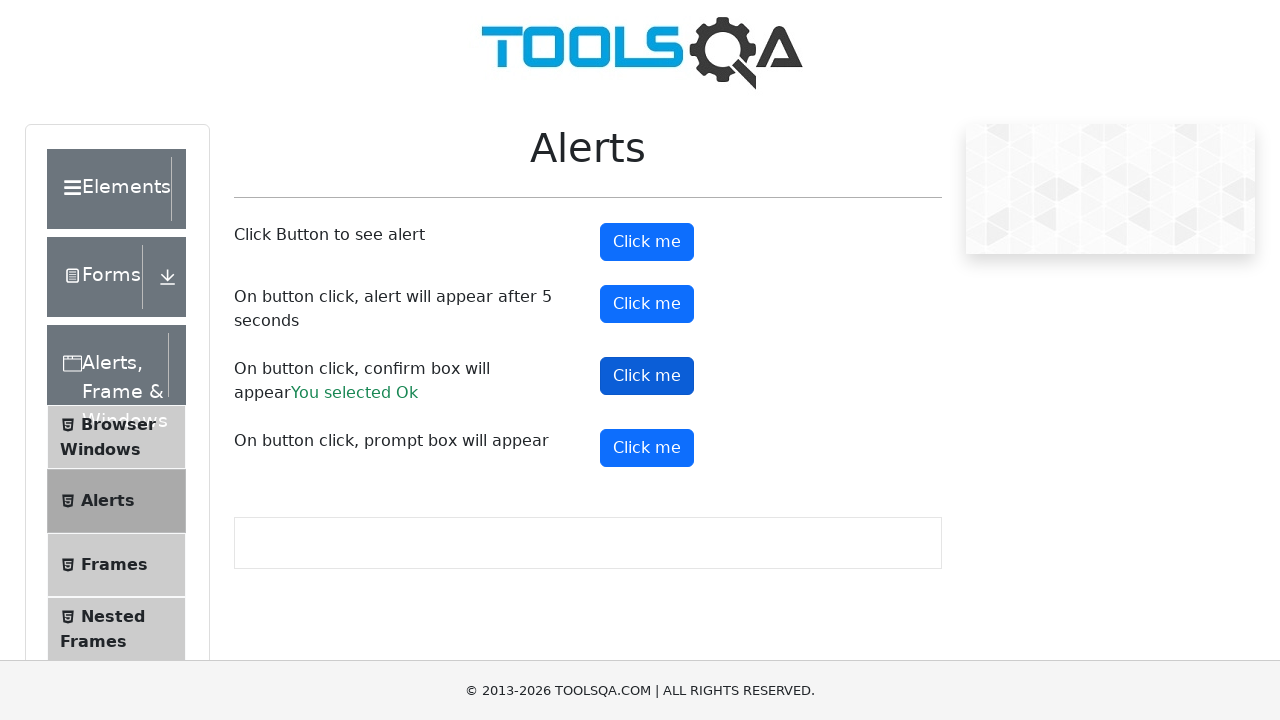

Clicked confirmation dialog button (second attempt) at (647, 376) on button#confirmButton
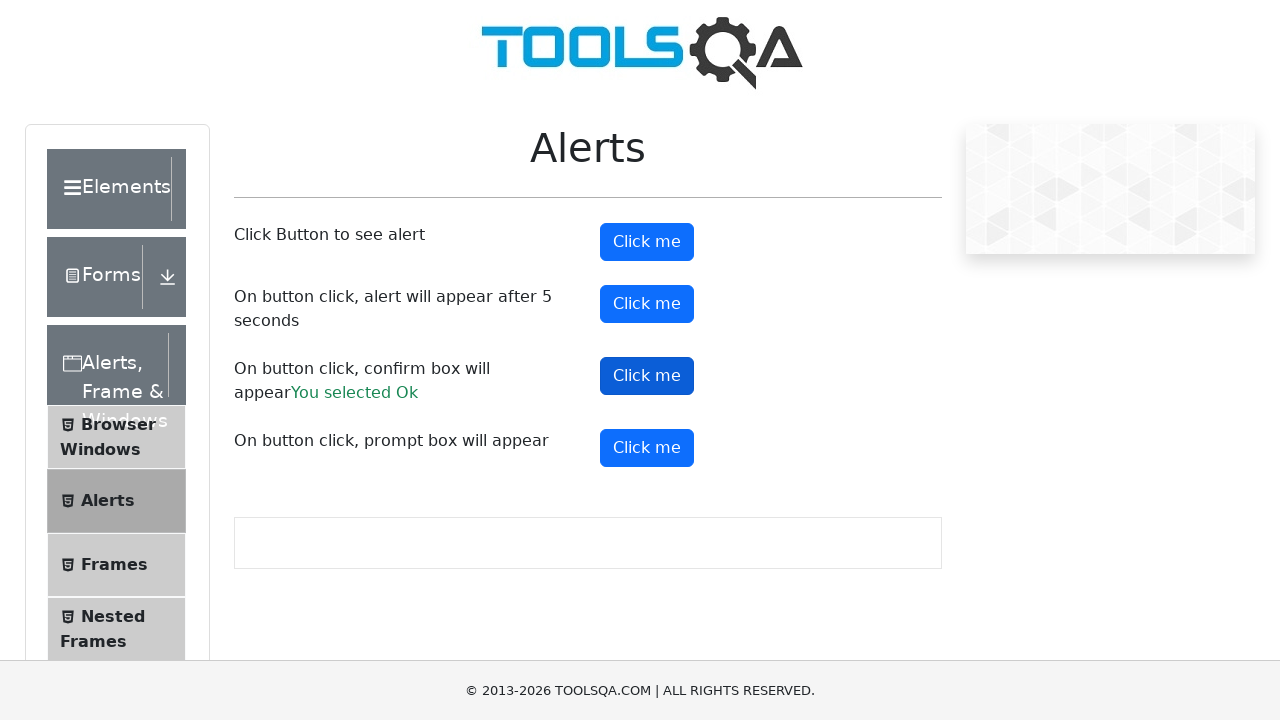

Set up dialog handler to accept confirmation dialog
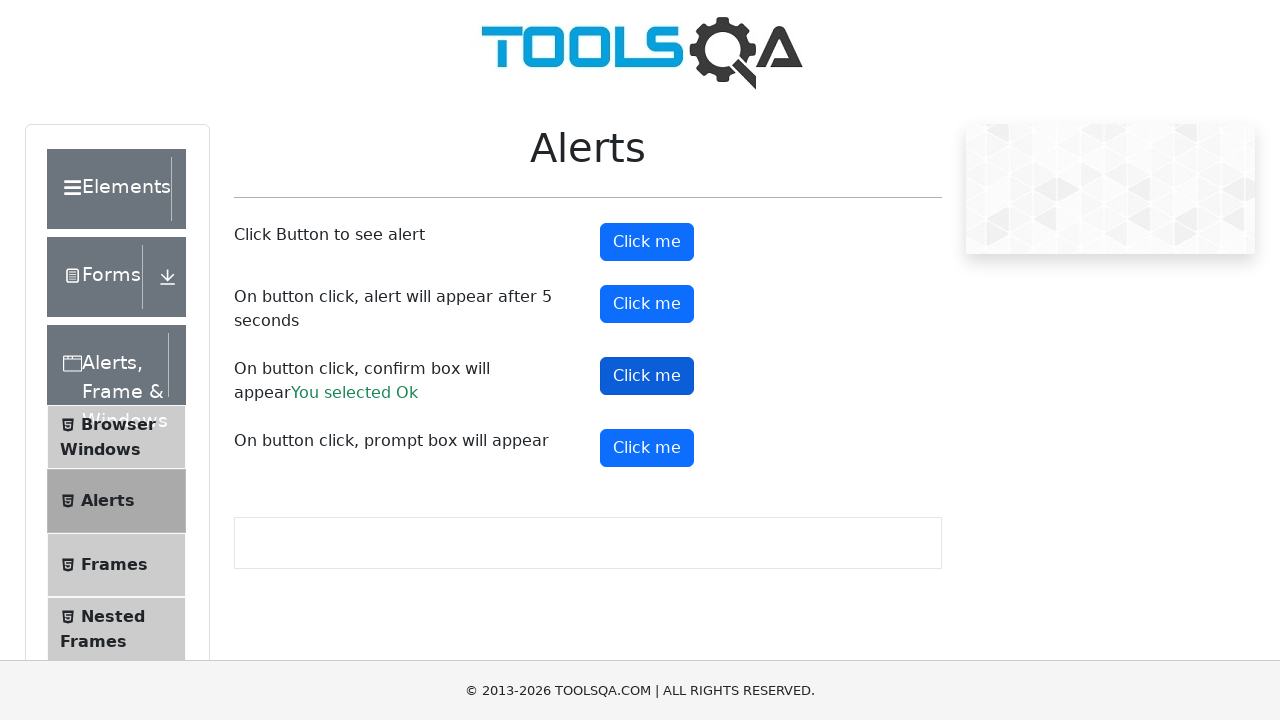

Waited 2 seconds after accepting confirmation dialog
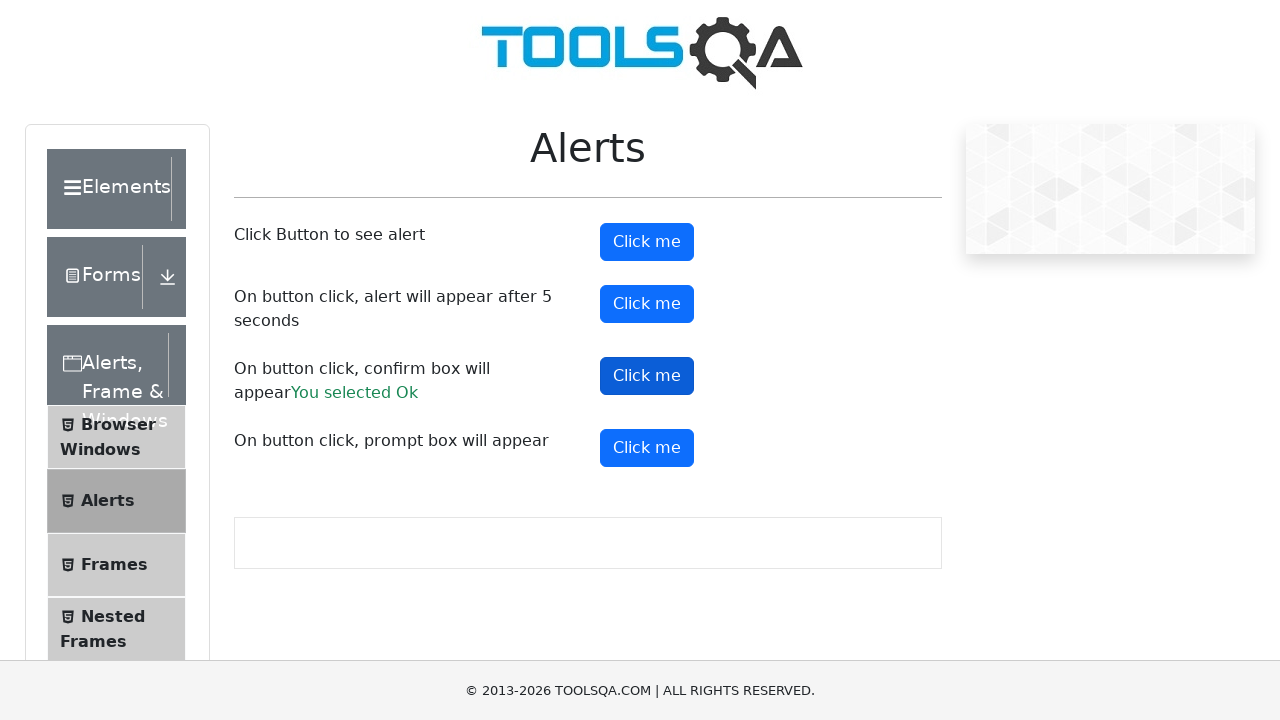

Clicked prompt dialog button at (647, 448) on button#promtButton
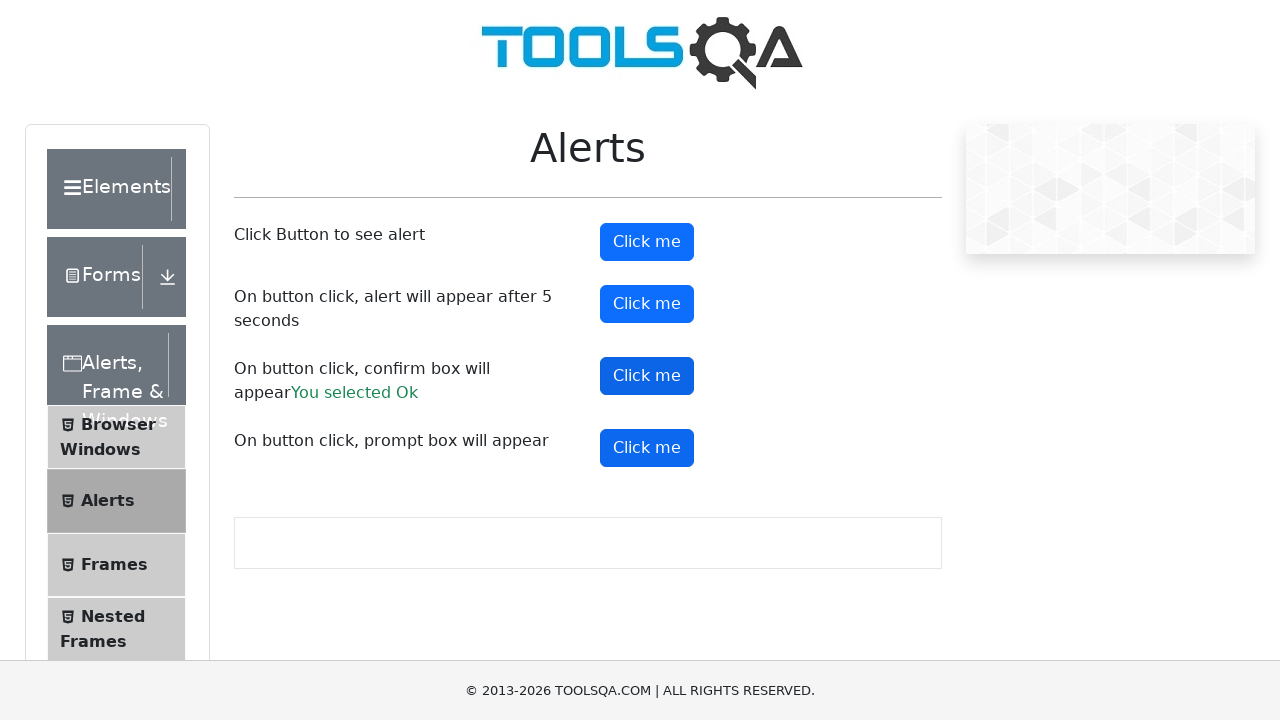

Set up dialog handler to accept prompt dialog and enter 'Dog'
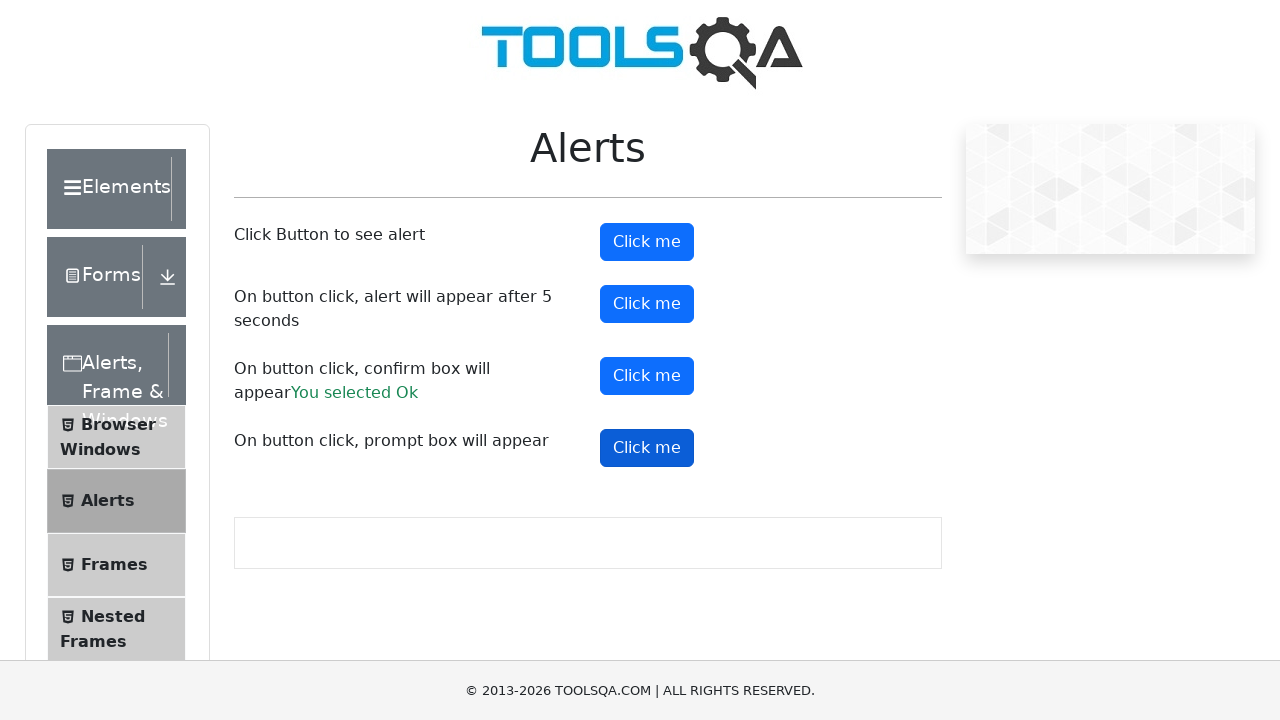

Waited 2 seconds after responding to prompt dialog
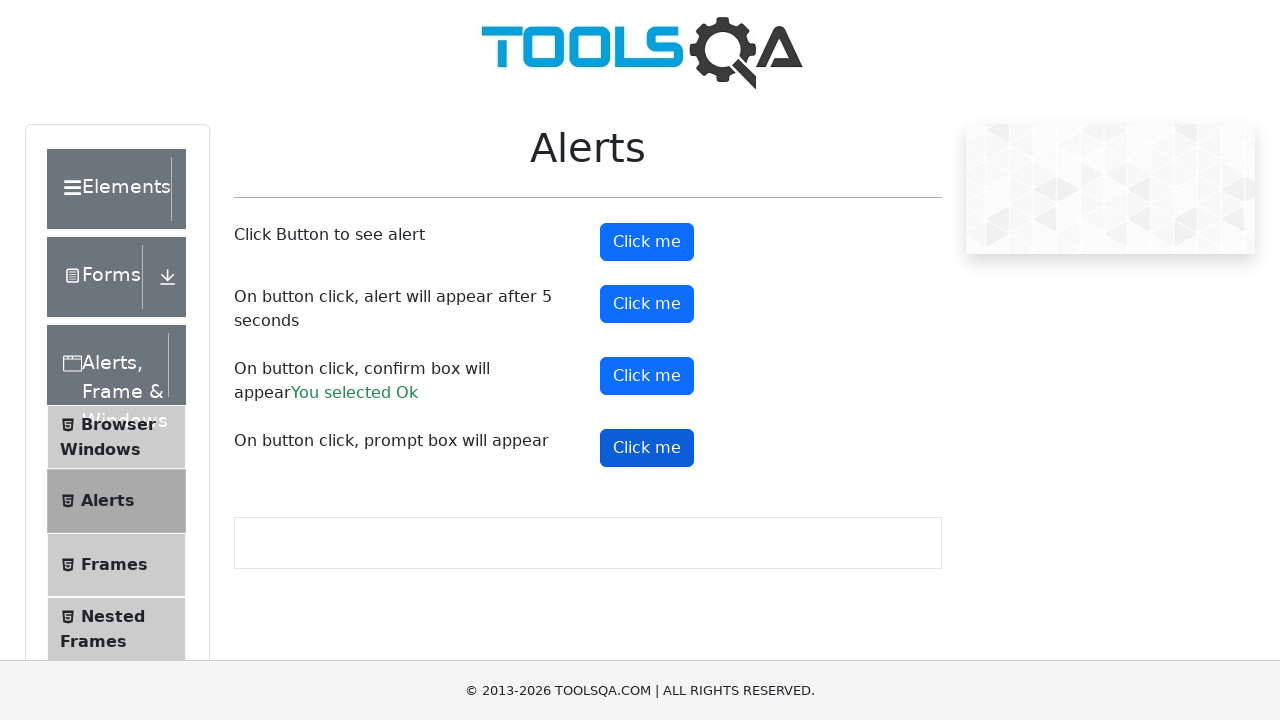

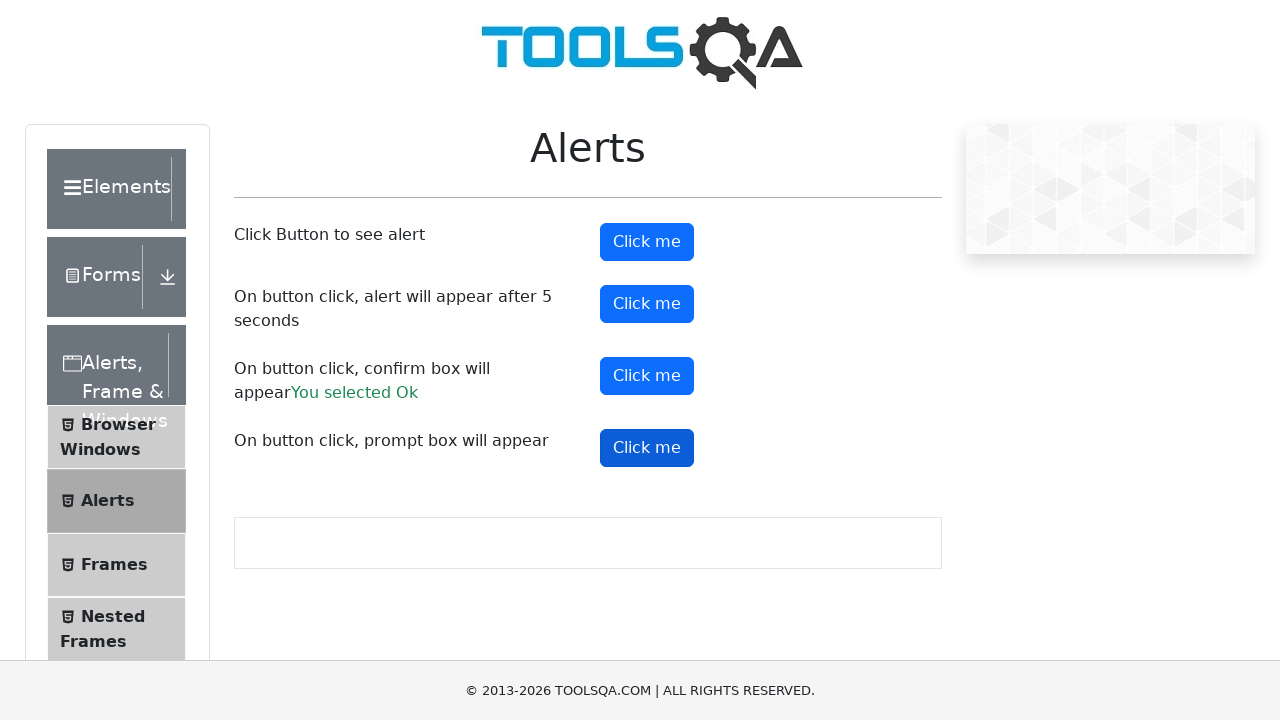